Tests that todo data persists after page reload

Starting URL: https://demo.playwright.dev/todomvc

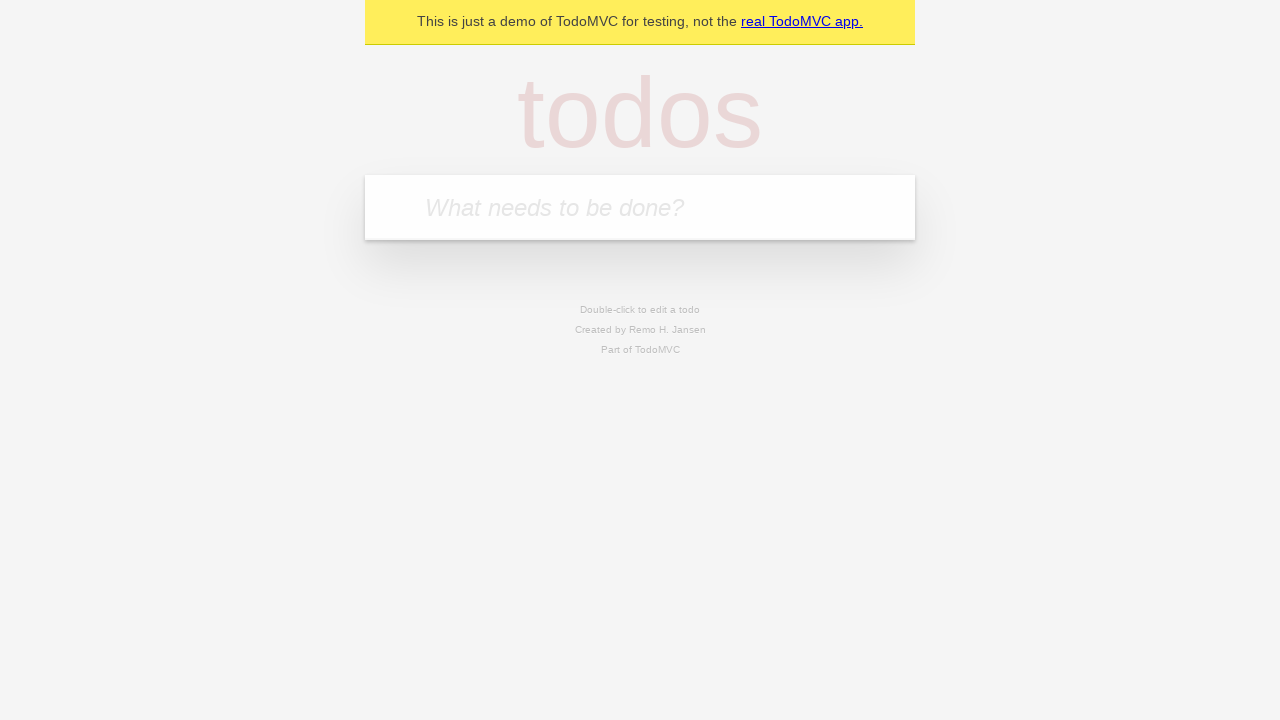

Filled todo input with 'buy some cheese' on internal:attr=[placeholder="What needs to be done?"i]
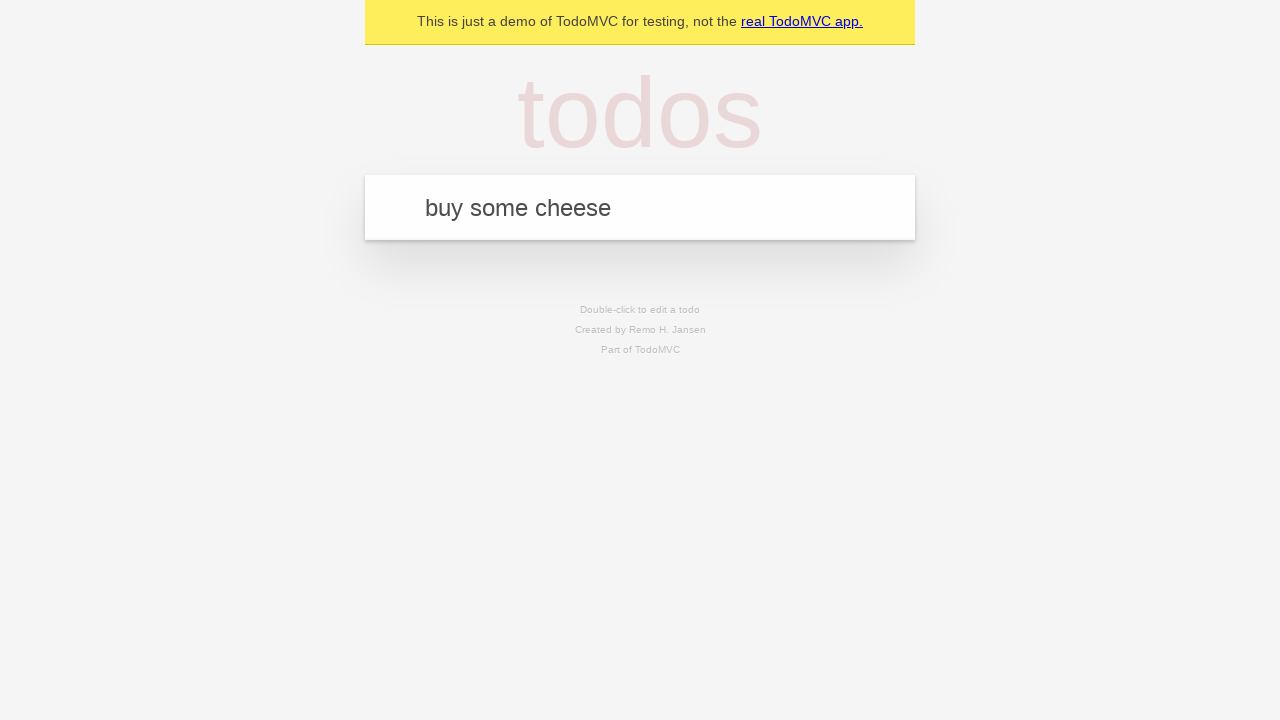

Pressed Enter to add first todo item on internal:attr=[placeholder="What needs to be done?"i]
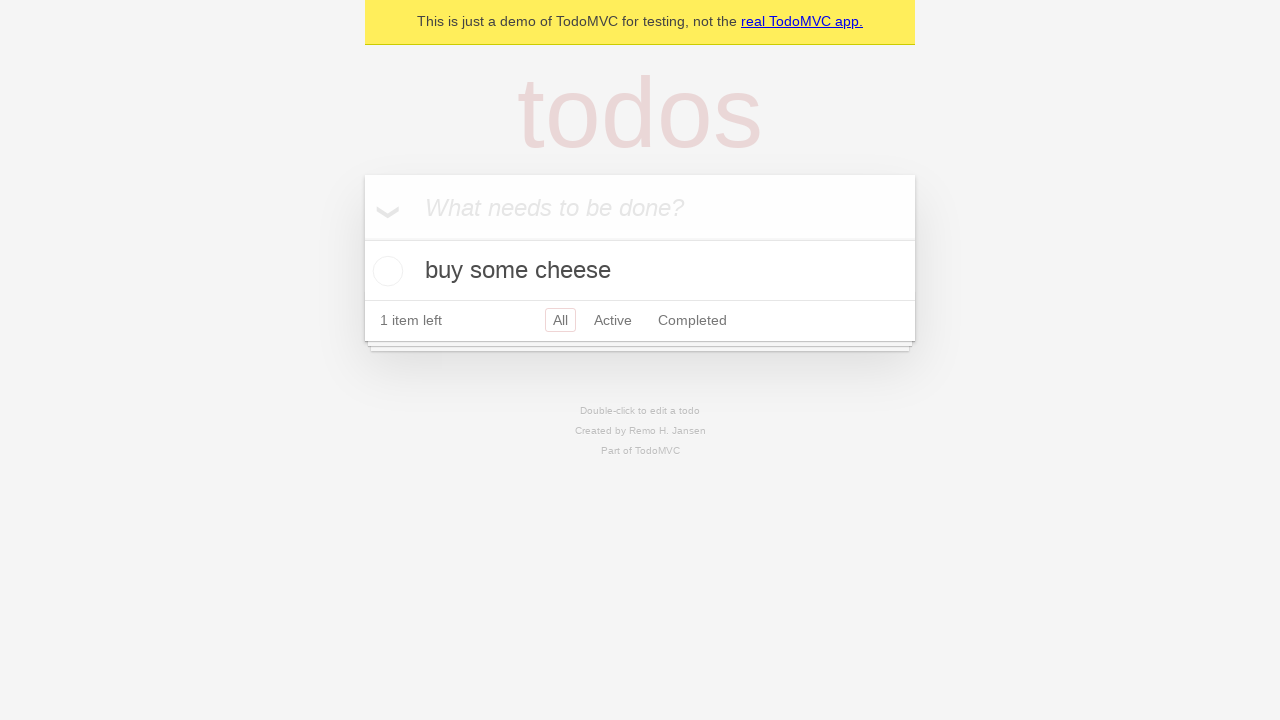

Filled todo input with 'feed the cat' on internal:attr=[placeholder="What needs to be done?"i]
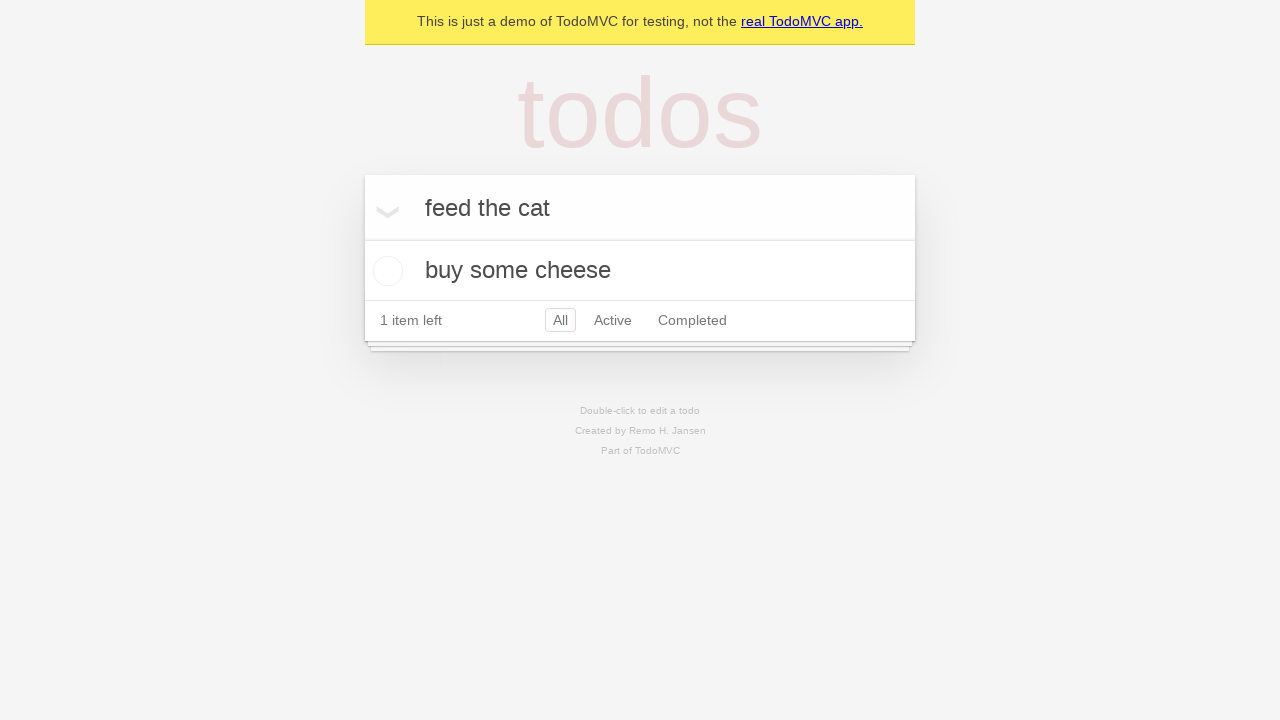

Pressed Enter to add second todo item on internal:attr=[placeholder="What needs to be done?"i]
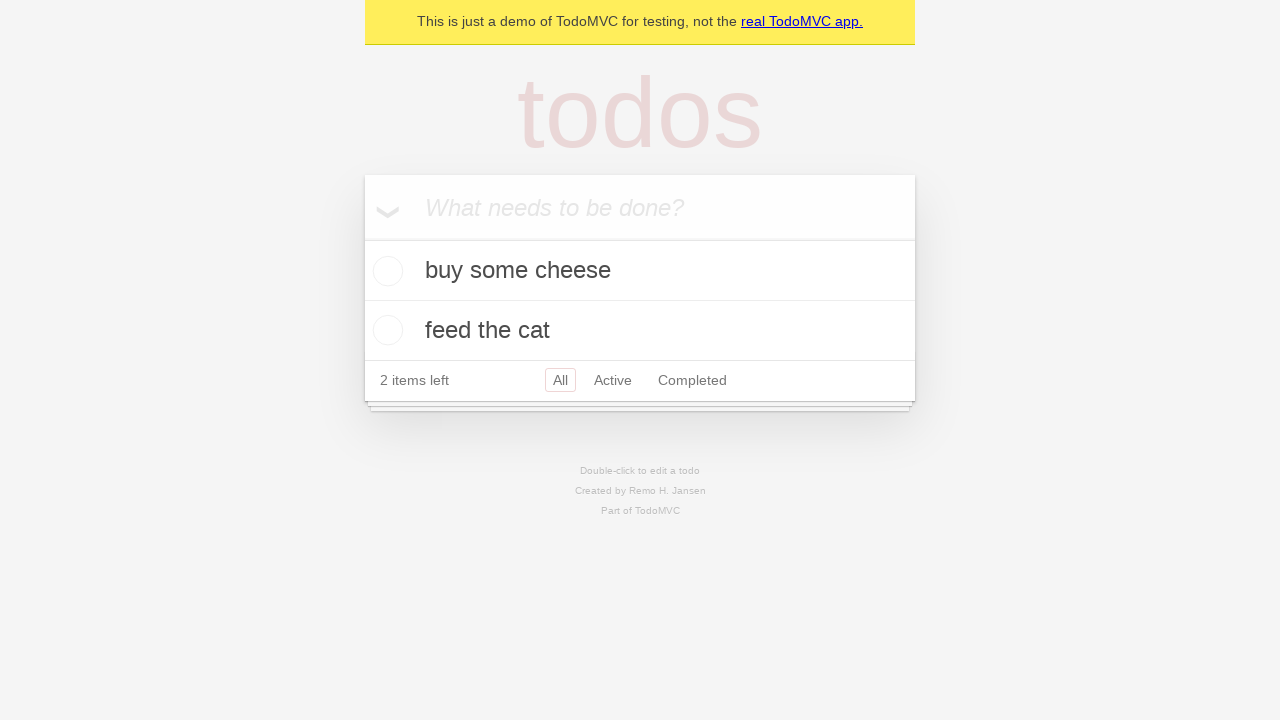

Checked first todo item checkbox at (385, 271) on internal:testid=[data-testid="todo-item"s] >> nth=0 >> internal:role=checkbox
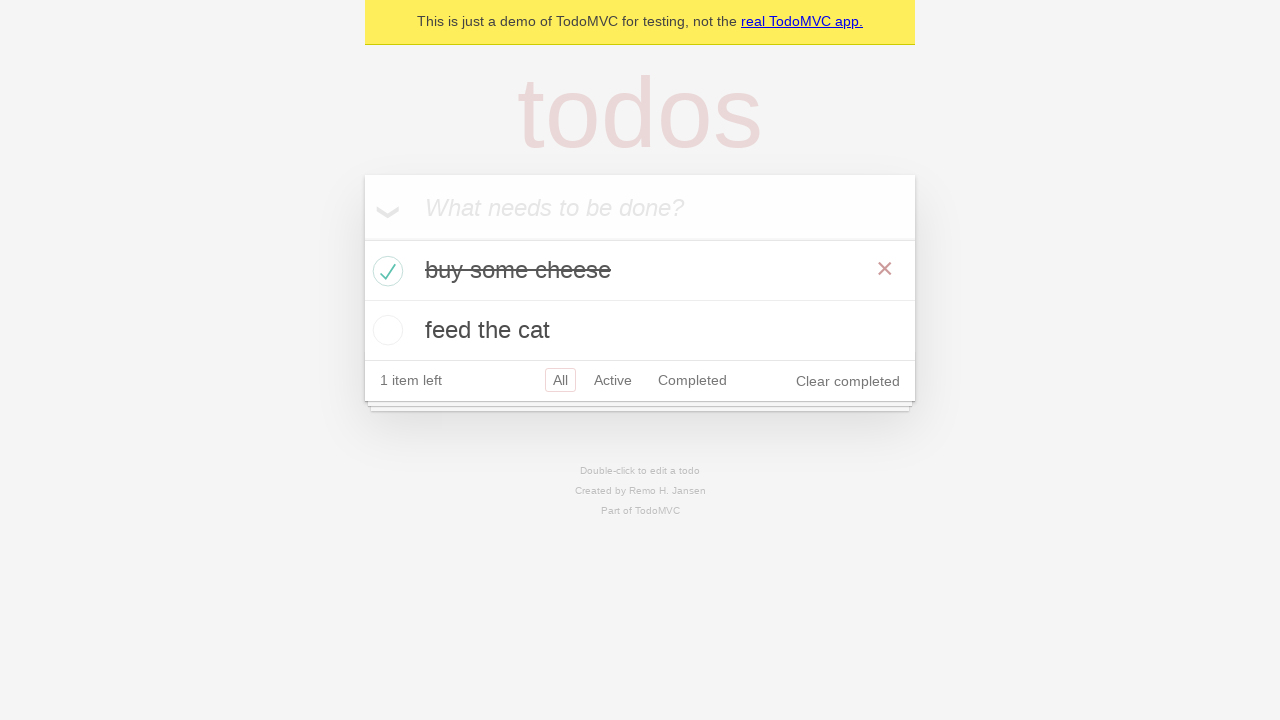

Reloaded page to test data persistence
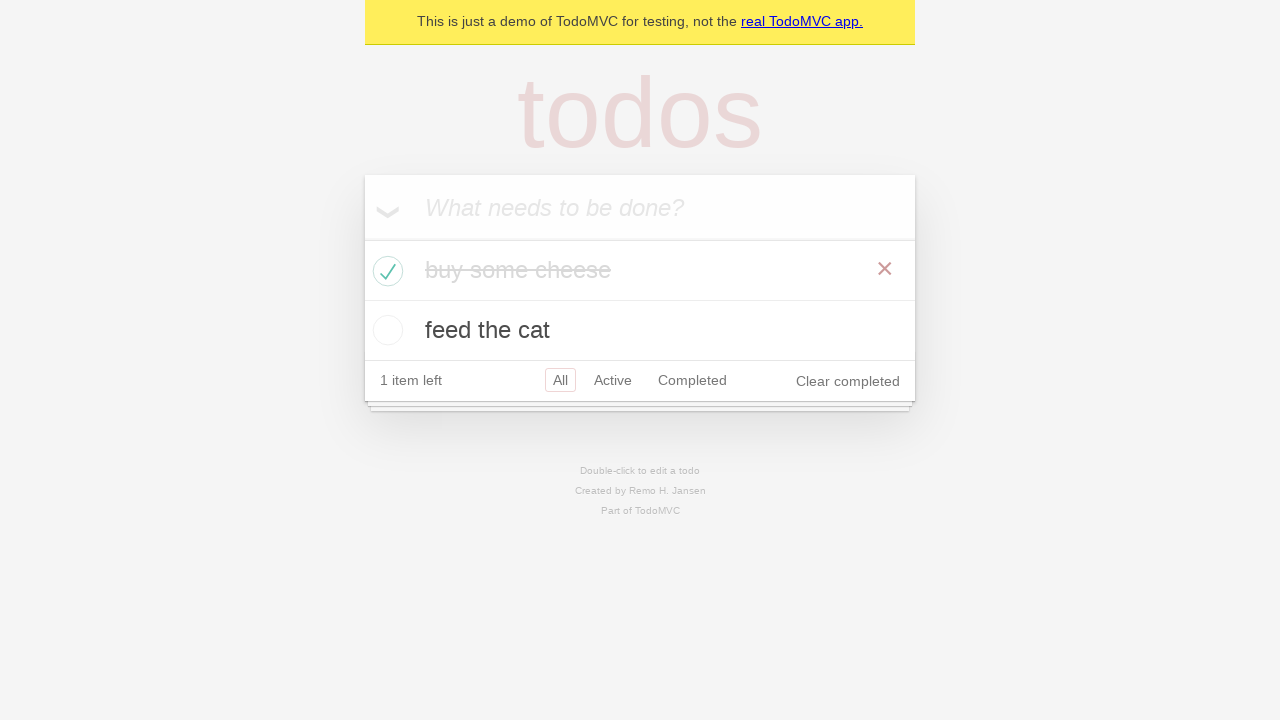

Todo items loaded after page reload
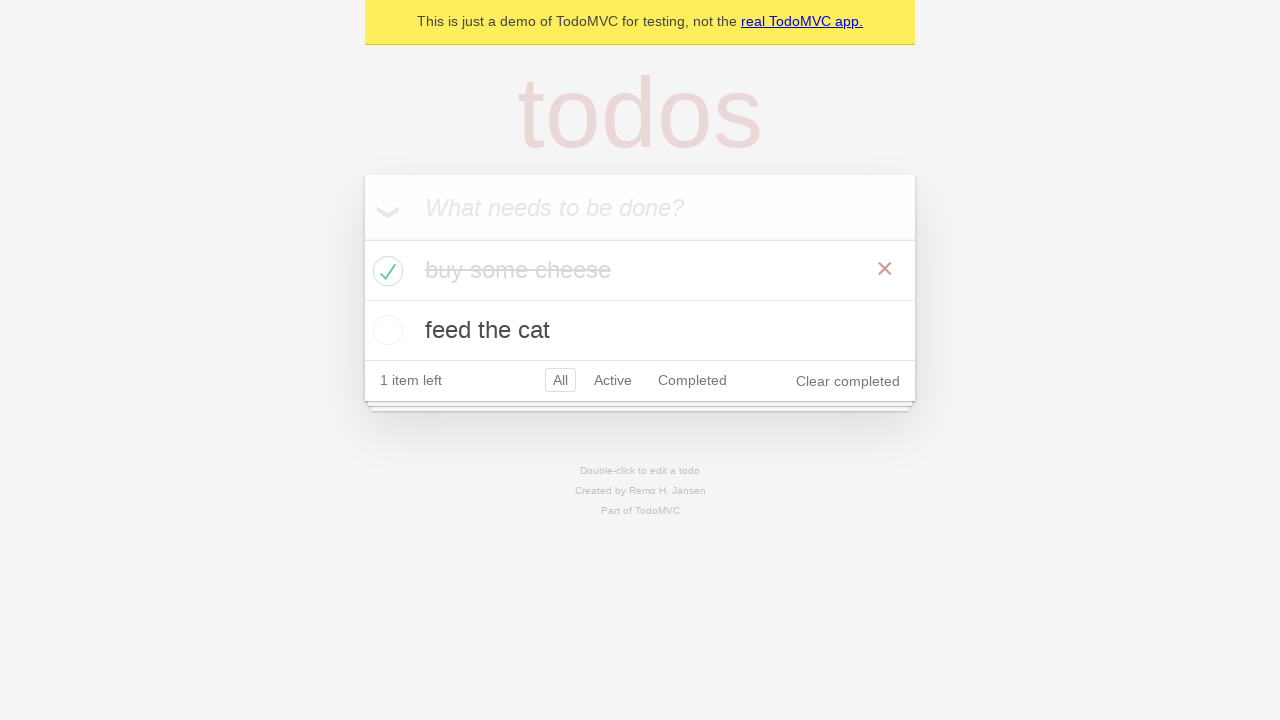

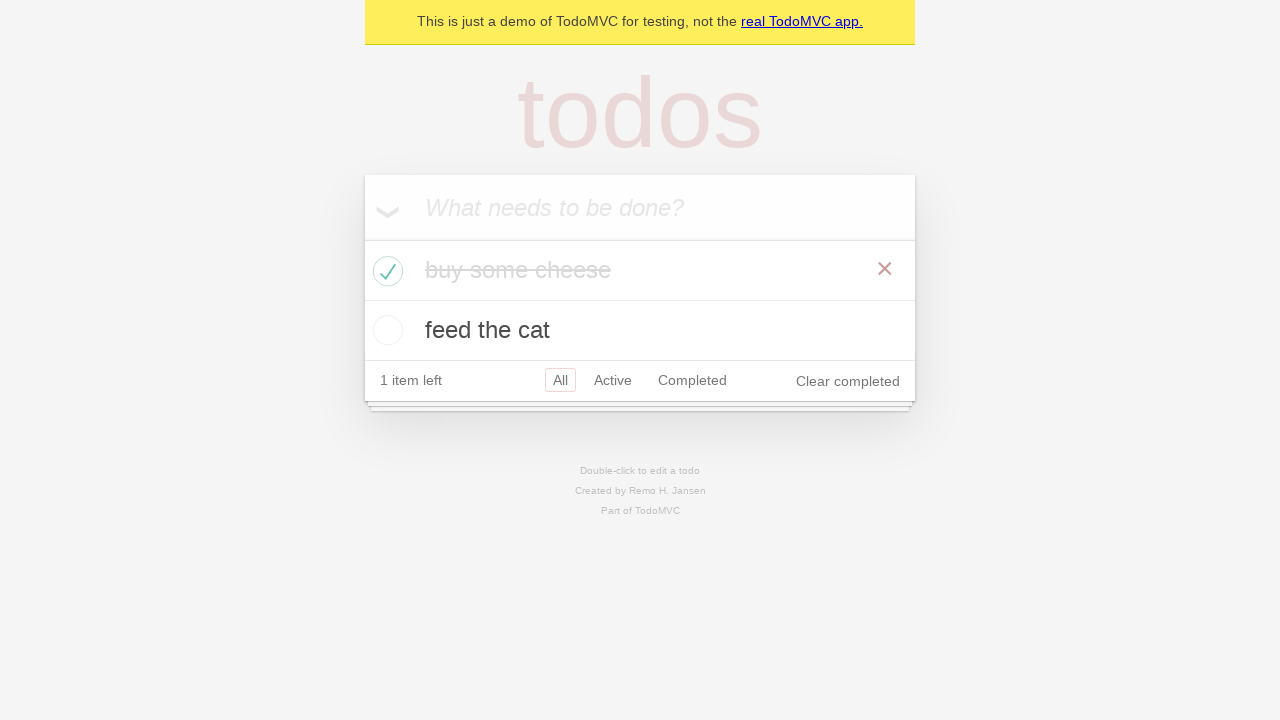